Navigates to multiple URLs to check Tor connection status and IP address

Starting URL: https://check.torproject.org/

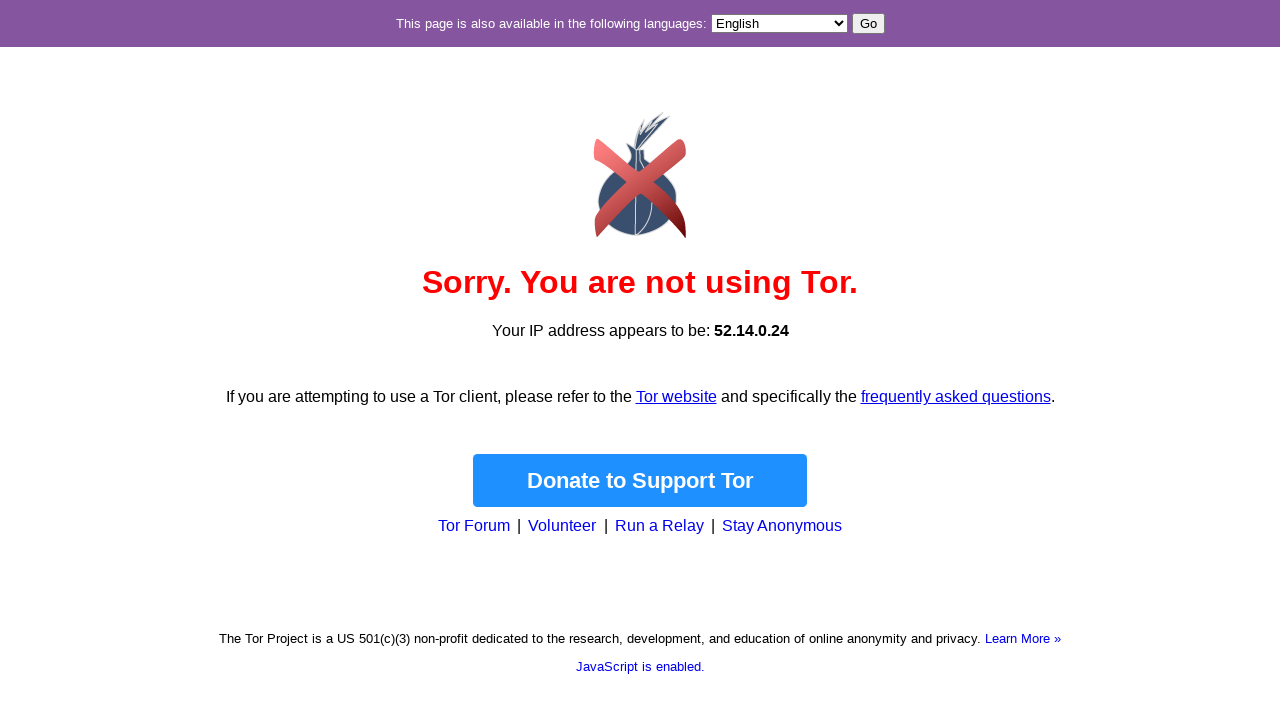

Waited for Tor project check page to load (networkidle)
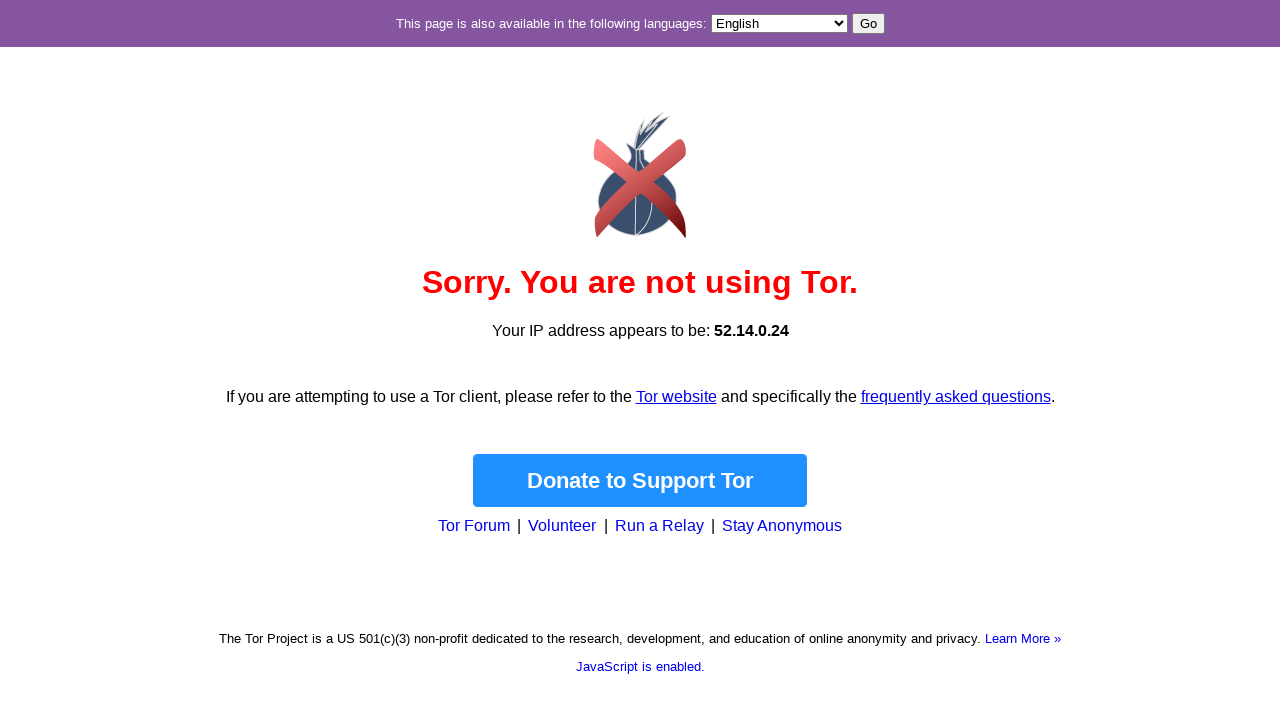

Navigated to icanhazip.com to check IP address
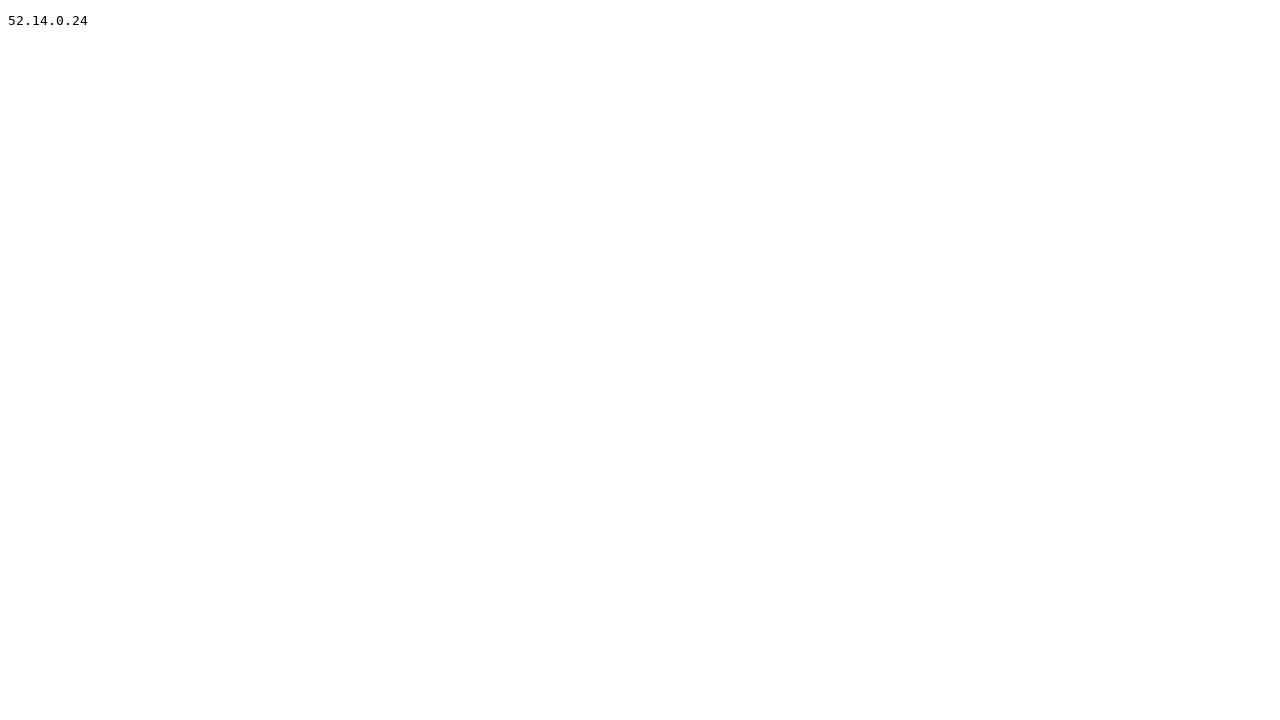

Waited for IP checker page to load (networkidle)
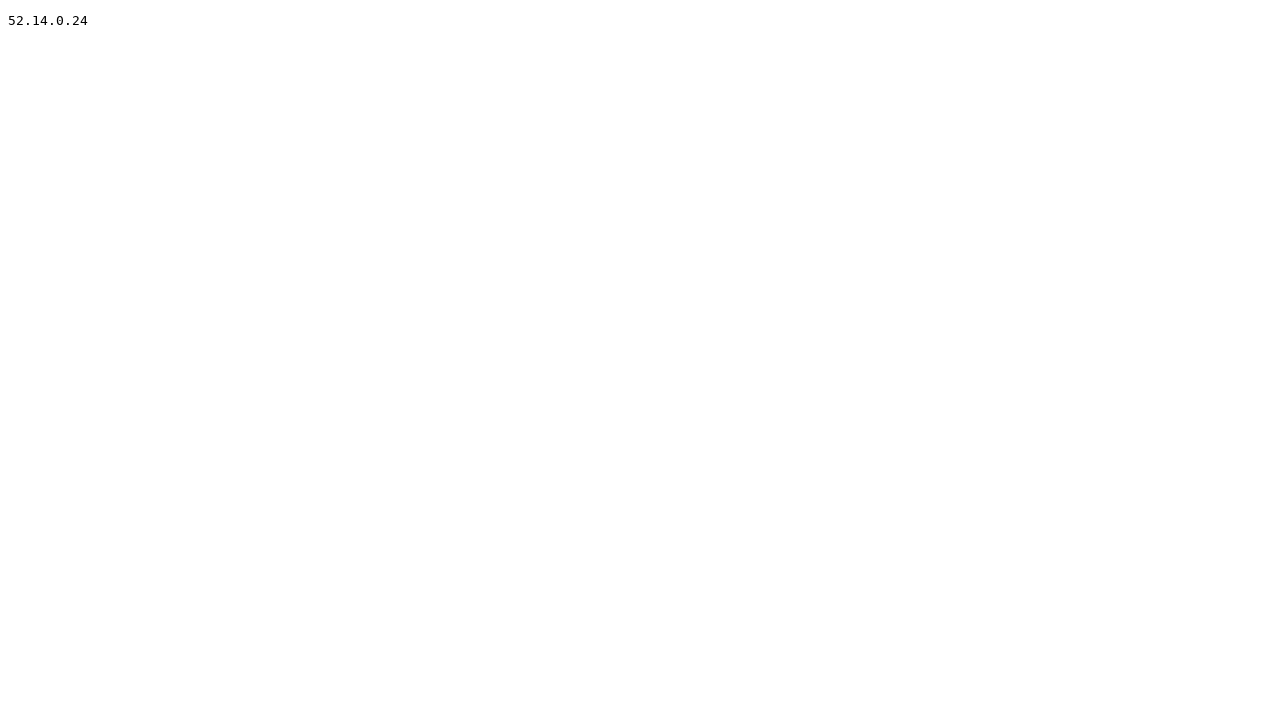

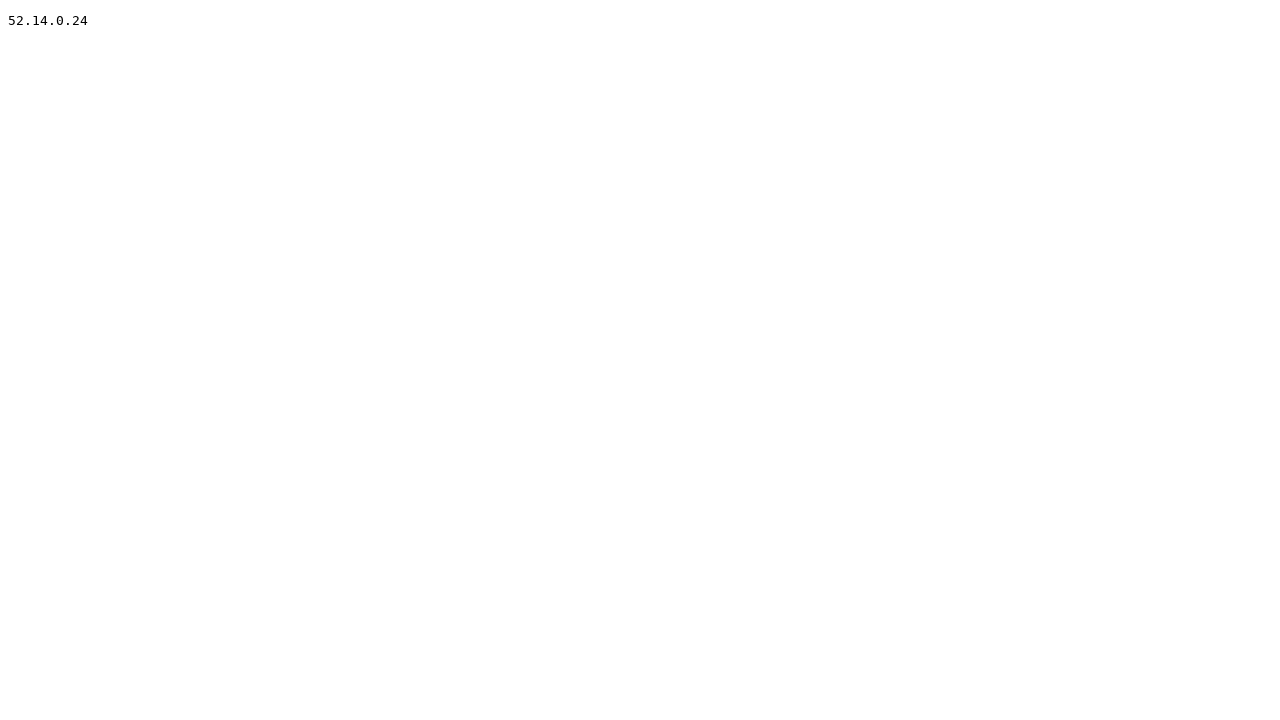